Selects Option 2 from a dropdown menu using the value attribute

Starting URL: https://the-internet.herokuapp.com/dropdown

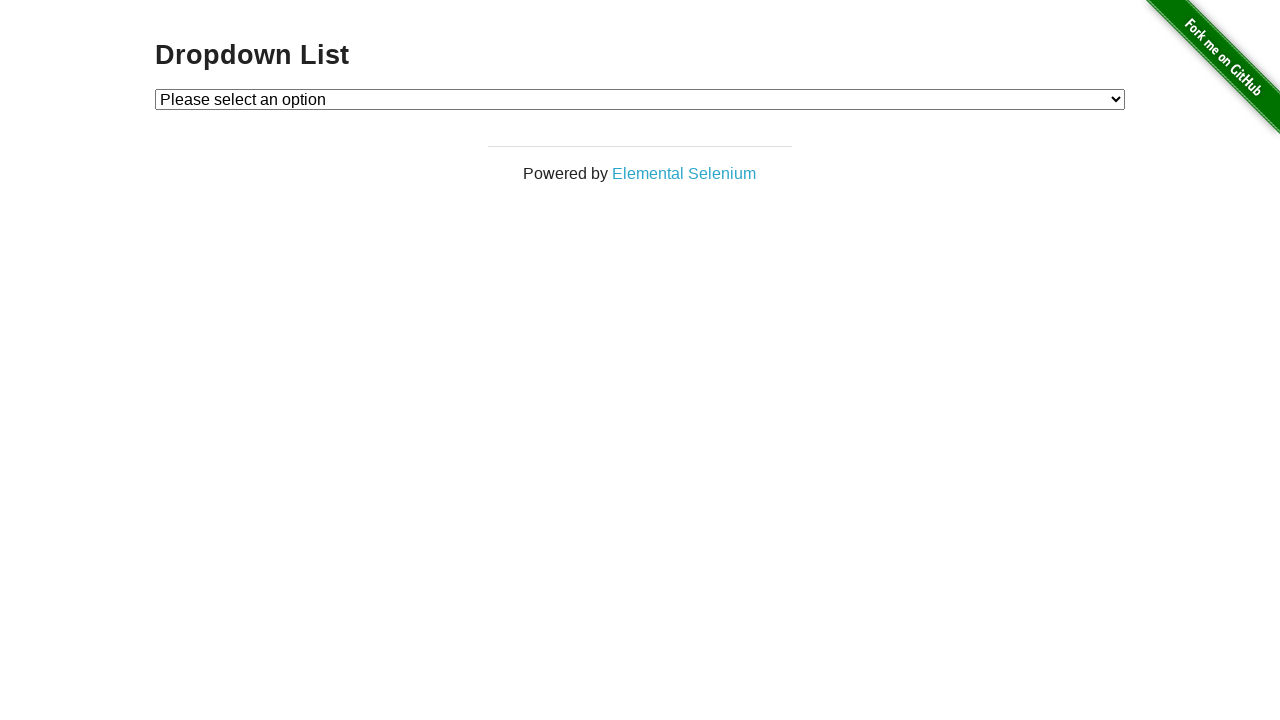

Navigated to dropdown menu page
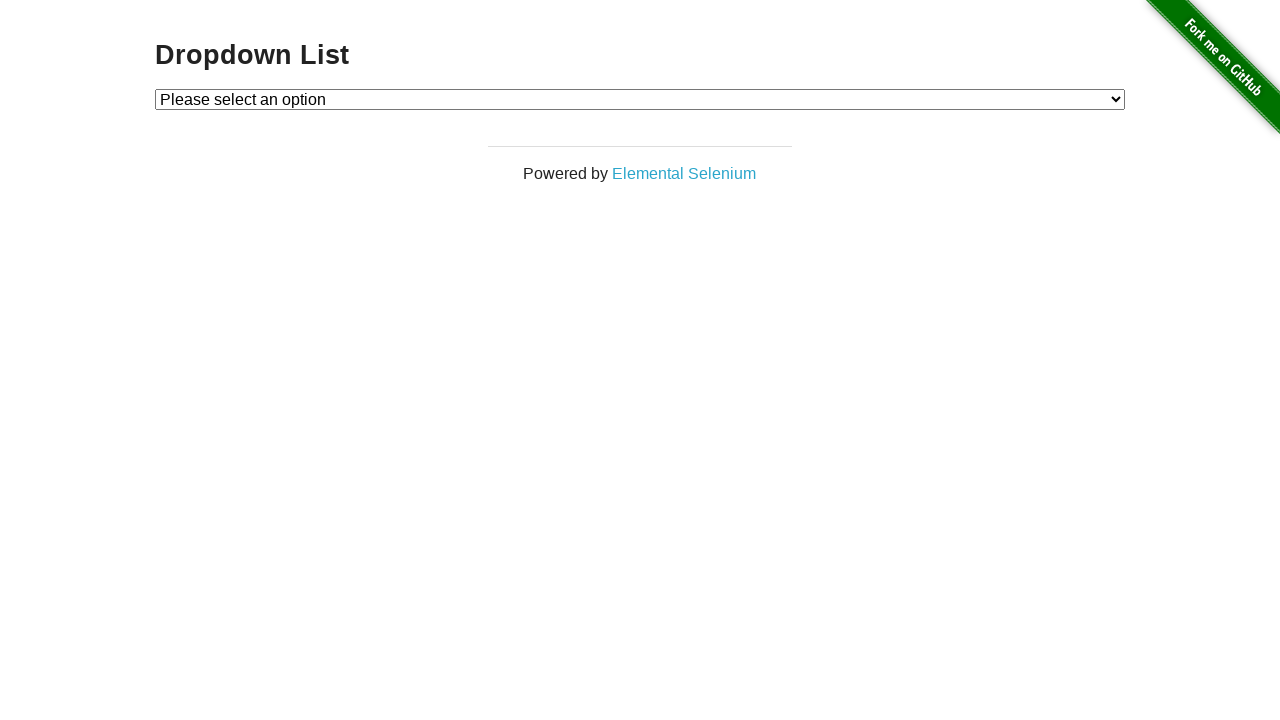

Located dropdown element
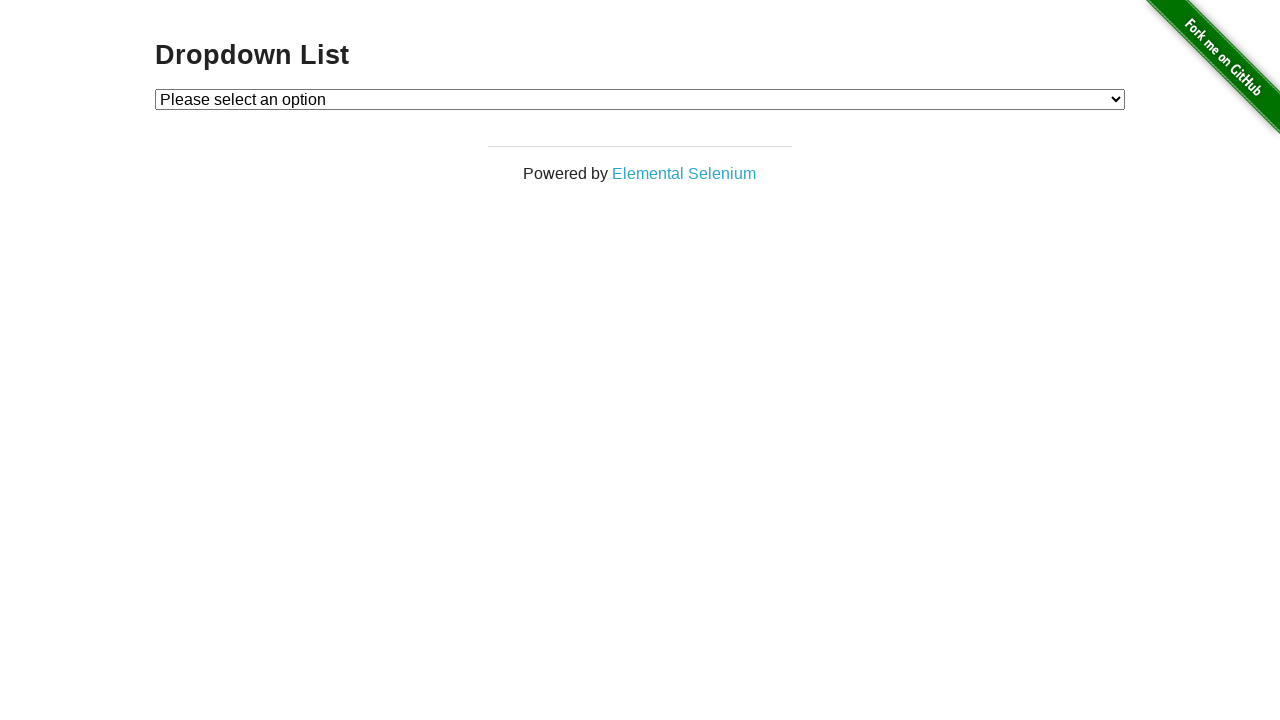

Selected Option 2 from dropdown menu using value attribute on #dropdown
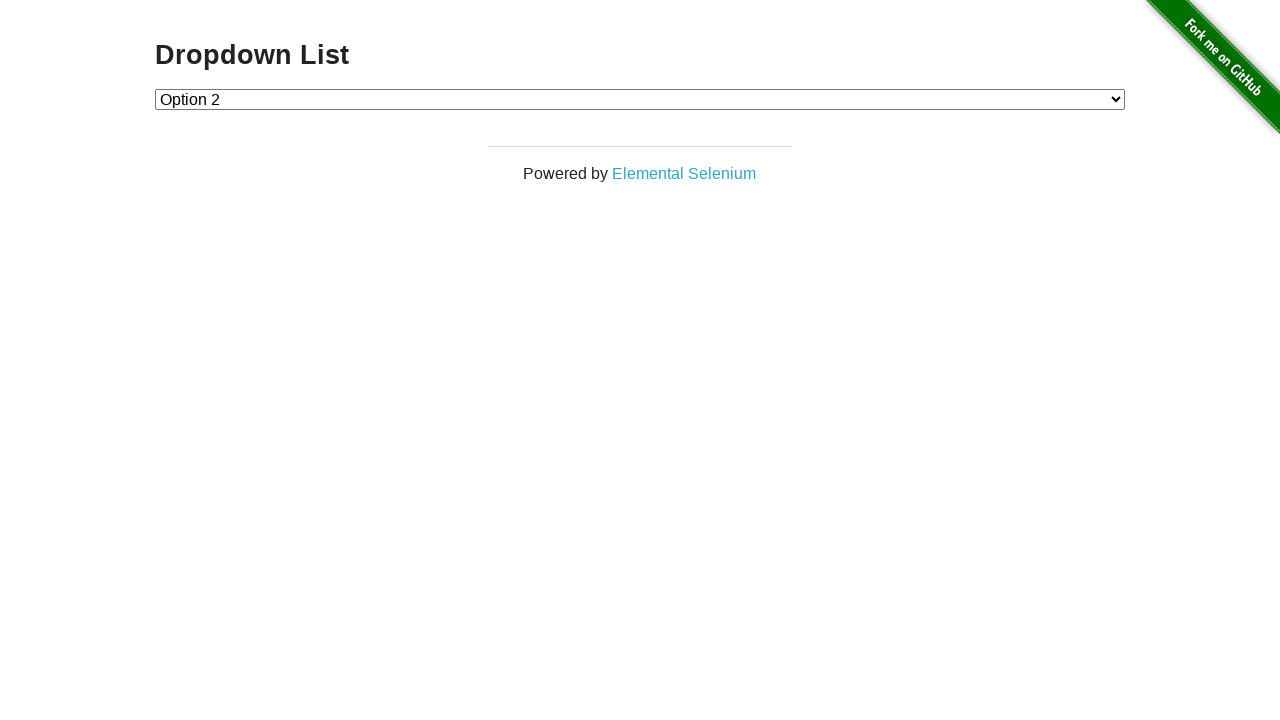

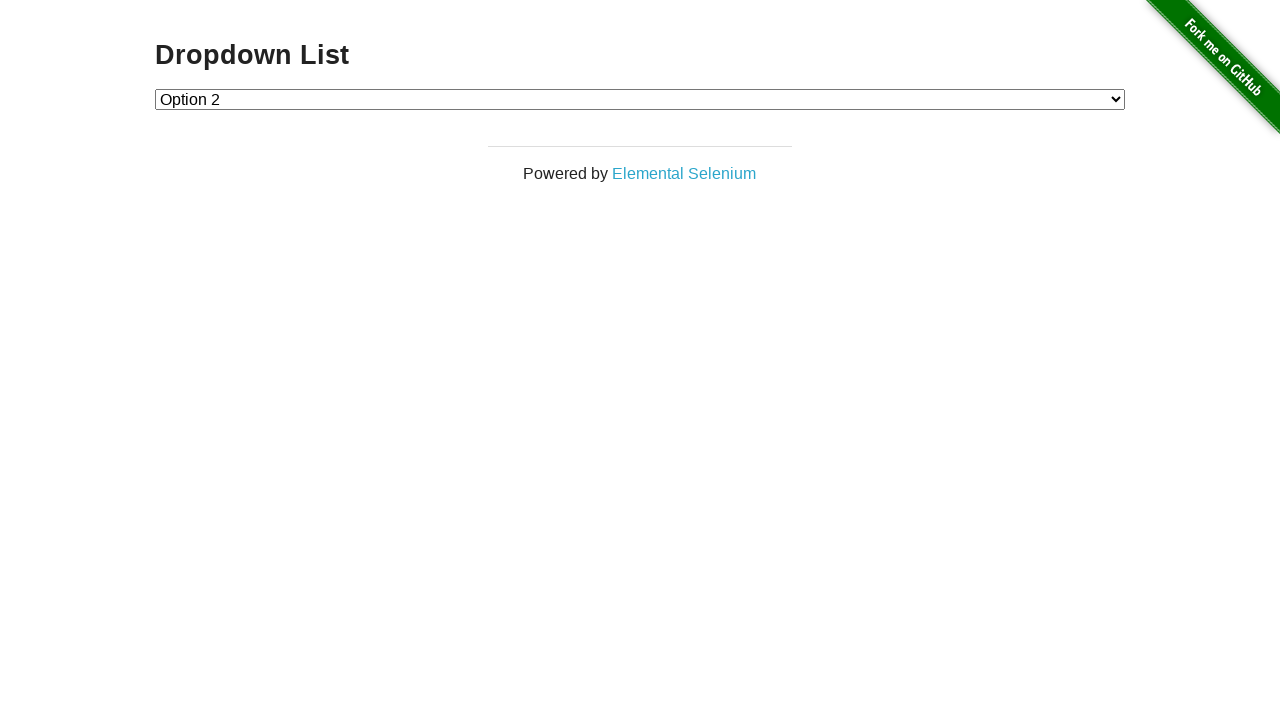